Navigates to the Demoblaze e-commerce demo site and clicks on a specific product (iPhone 6 32gb) using XPath with text matching.

Starting URL: https://demoblaze.com/index.html

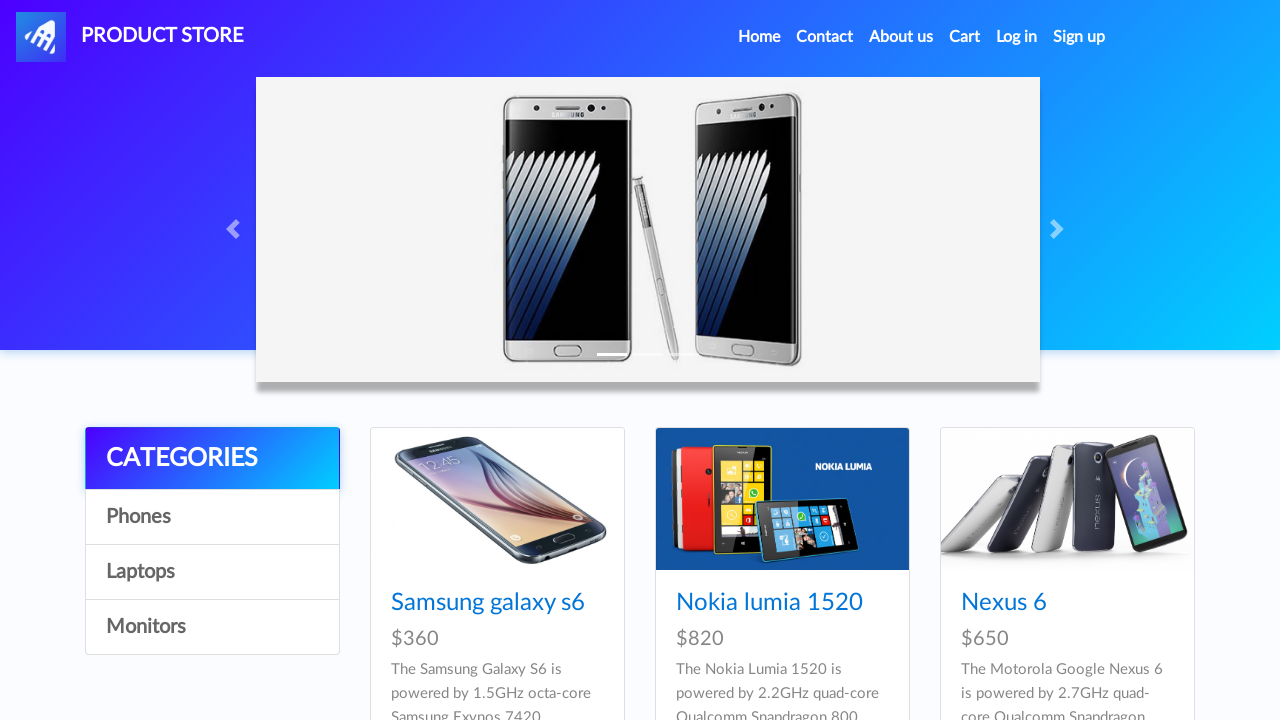

Waited 3 seconds for the Demoblaze page to load and products to be visible
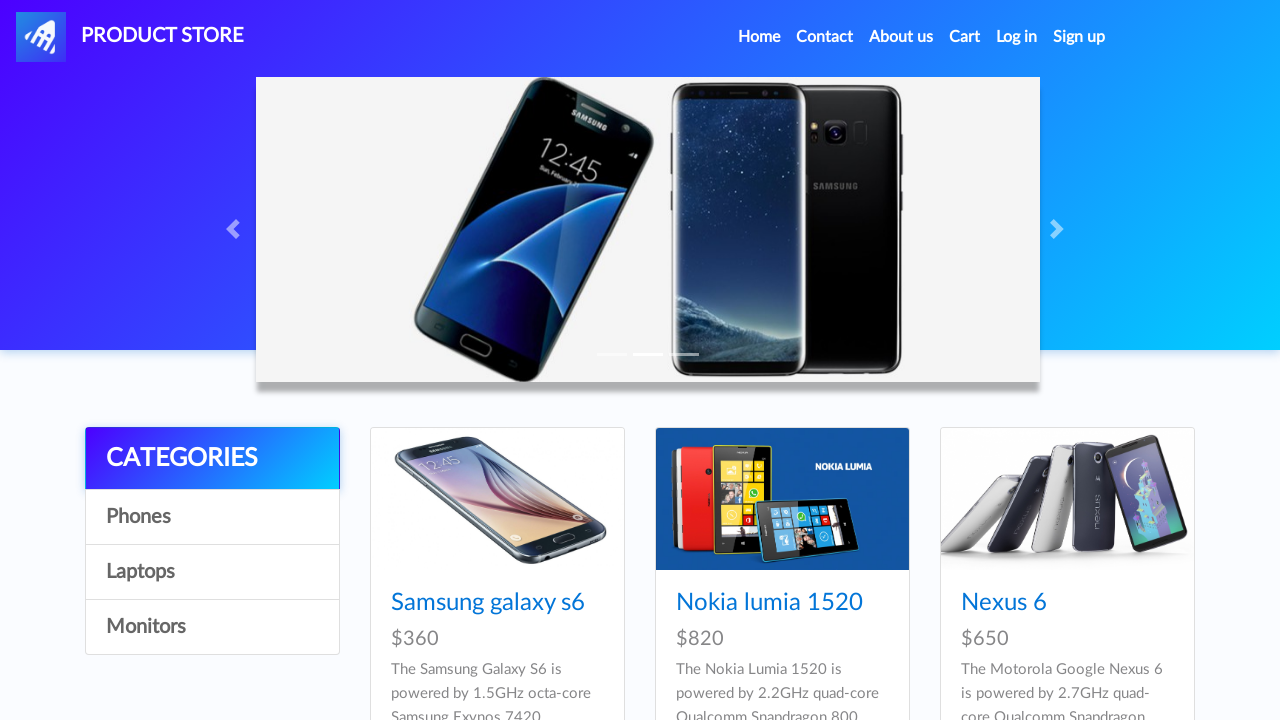

Clicked on iPhone 6 32gb product using XPath text matching at (752, 361) on xpath=//a[text()='Iphone 6 32gb']
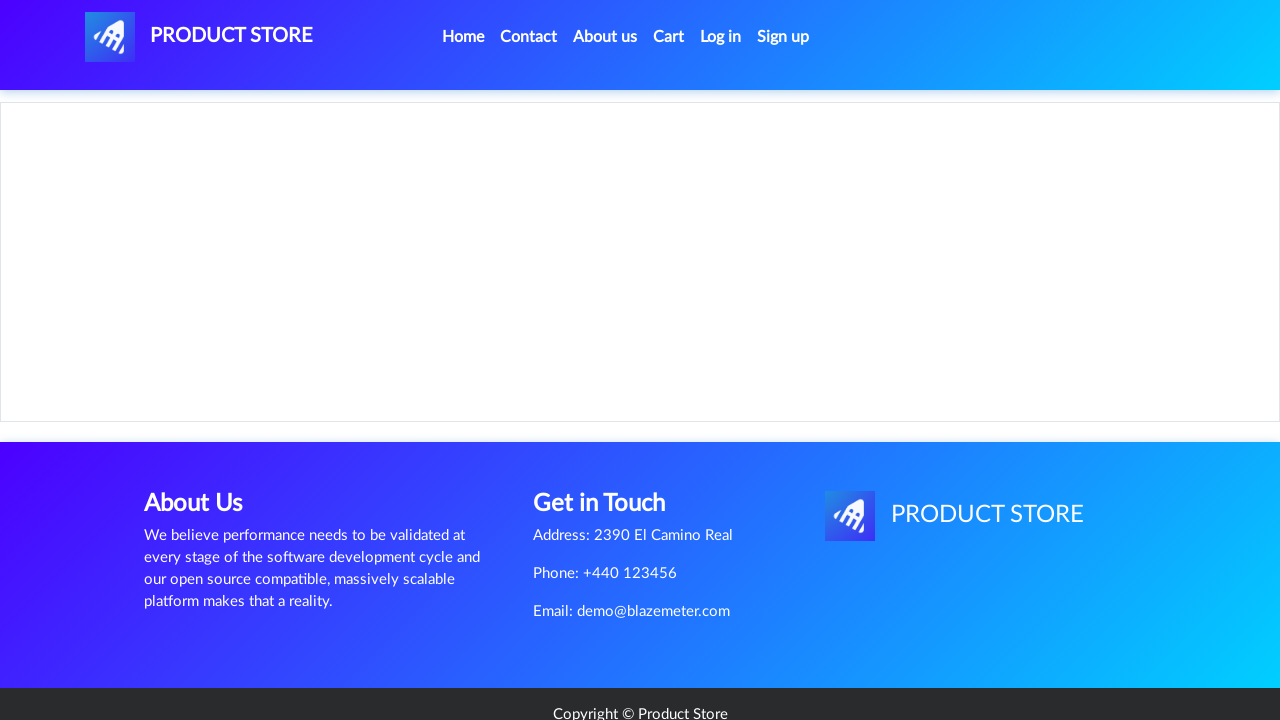

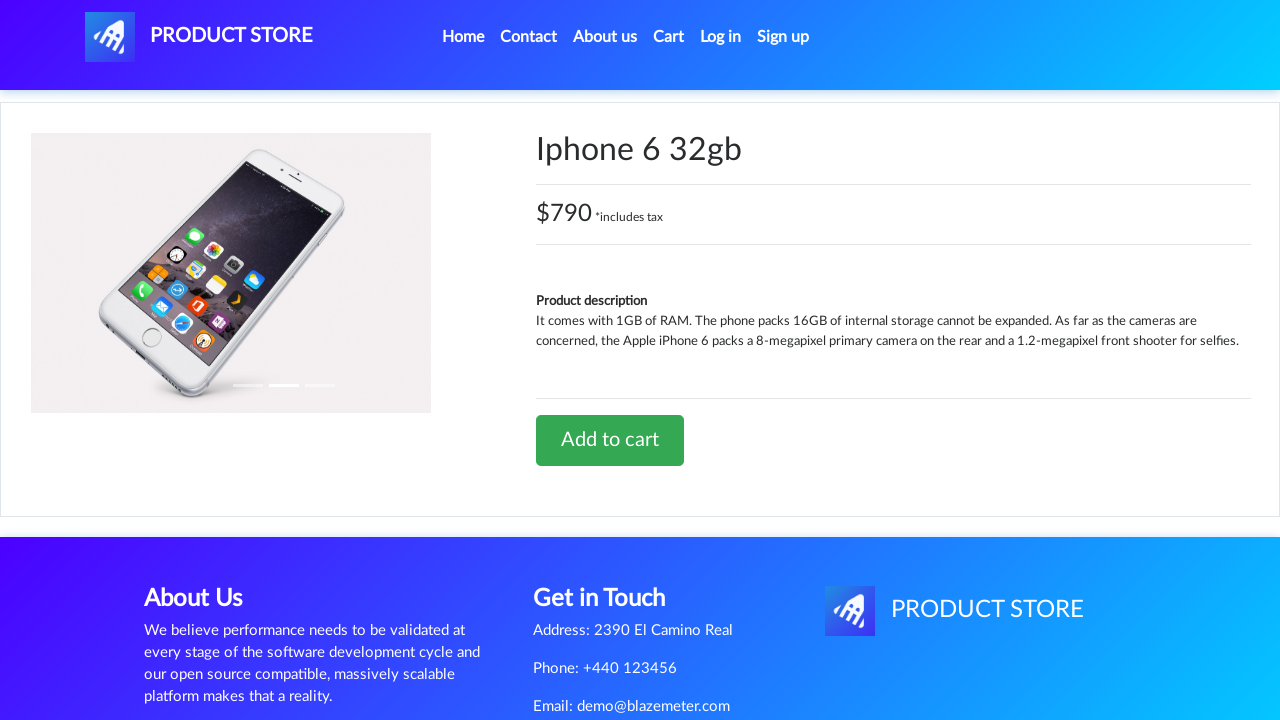